Navigates to a Bootstrap slider demo page, scrolls to a specific example section, and displays an alert dialog

Starting URL: https://seiyria.com/bootstrap-slider/

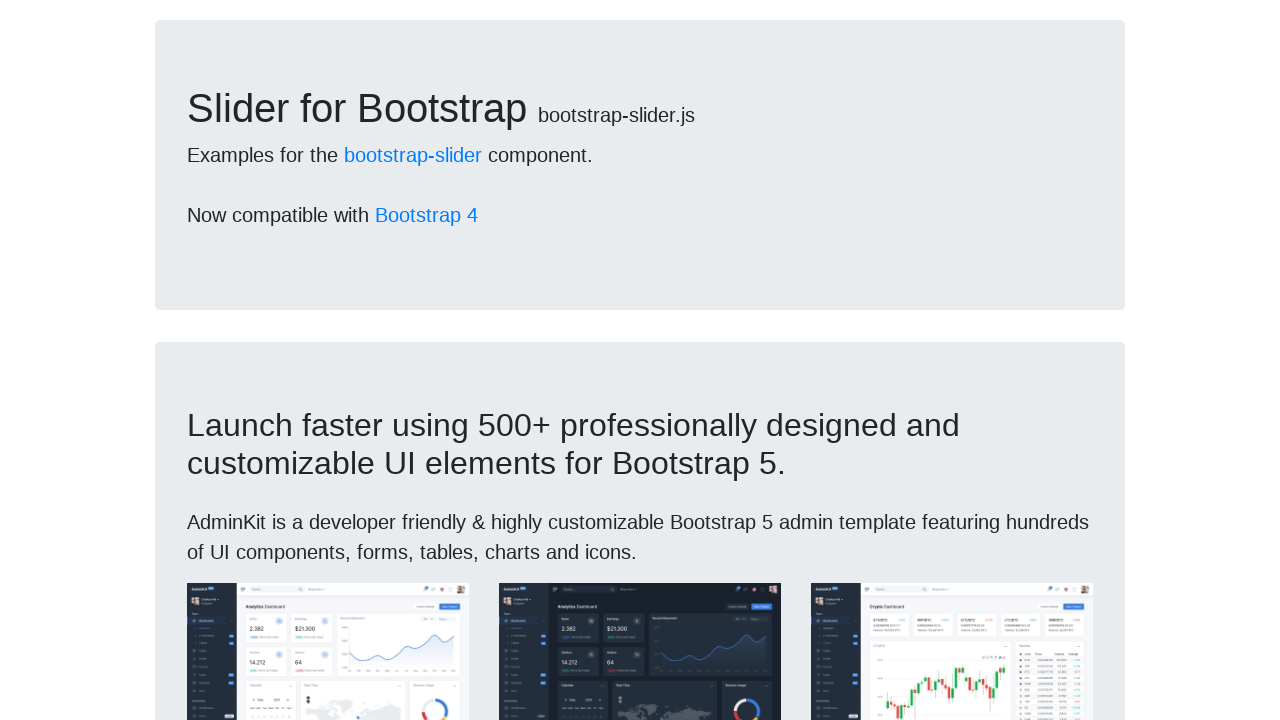

Waited 2 seconds for page to load
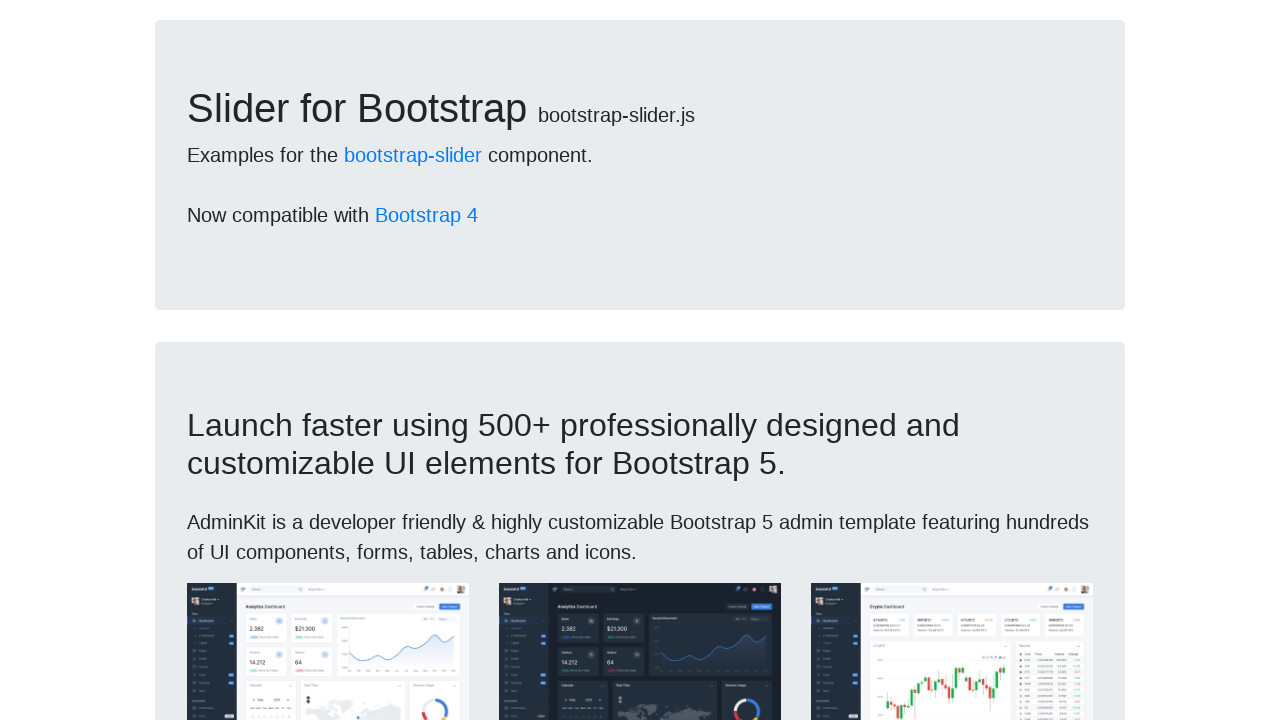

Located Example 2 section heading
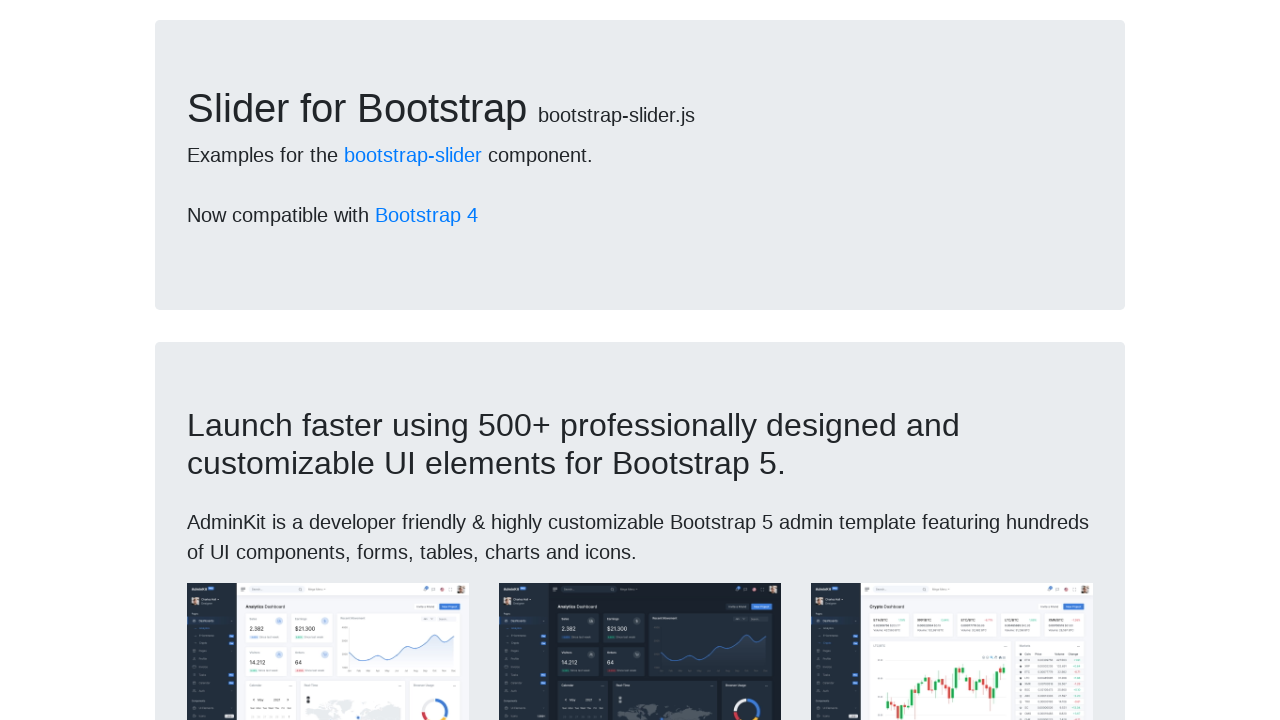

Scrolled to Example 2 section
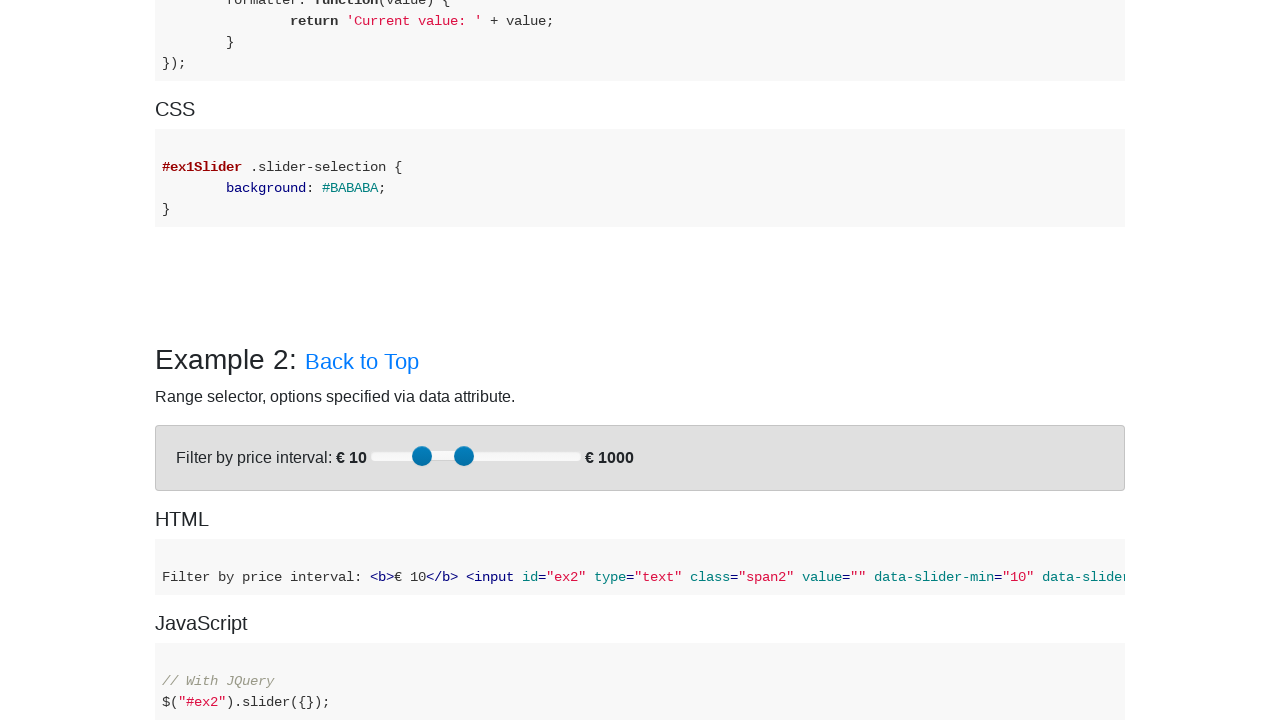

Waited 2 seconds after scrolling
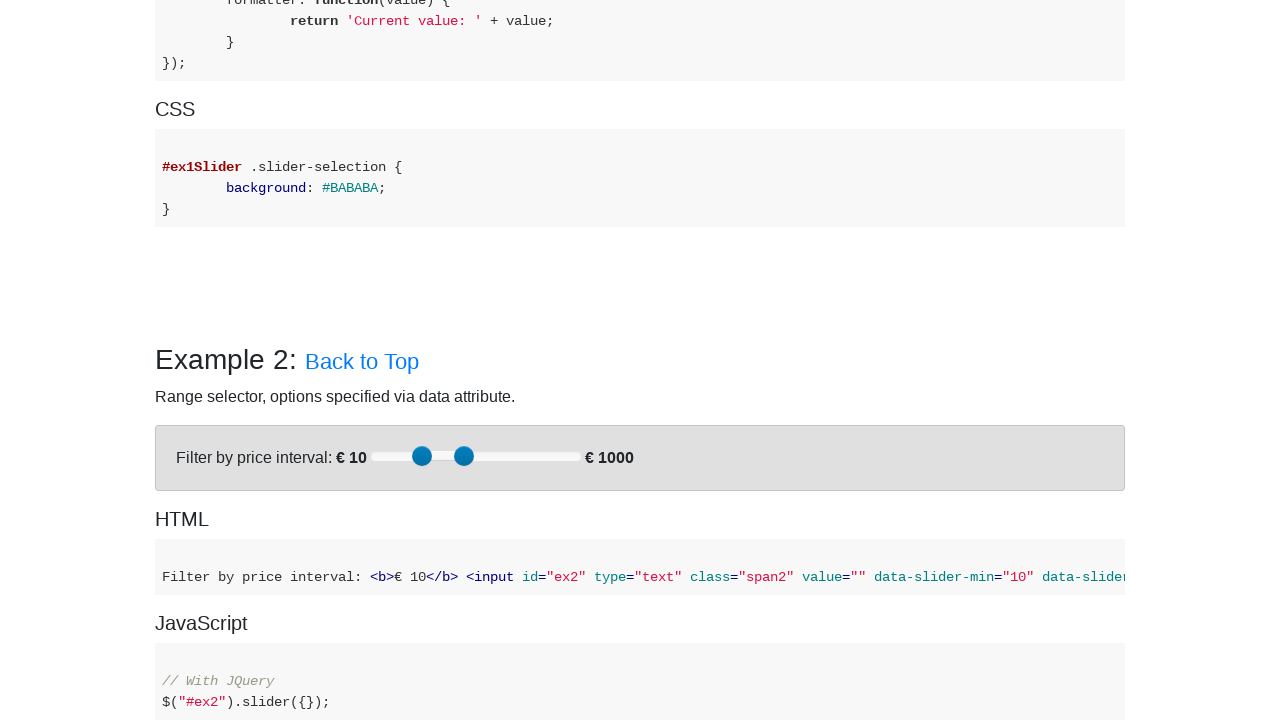

Executed JavaScript to display alert dialog with 'Hello' message
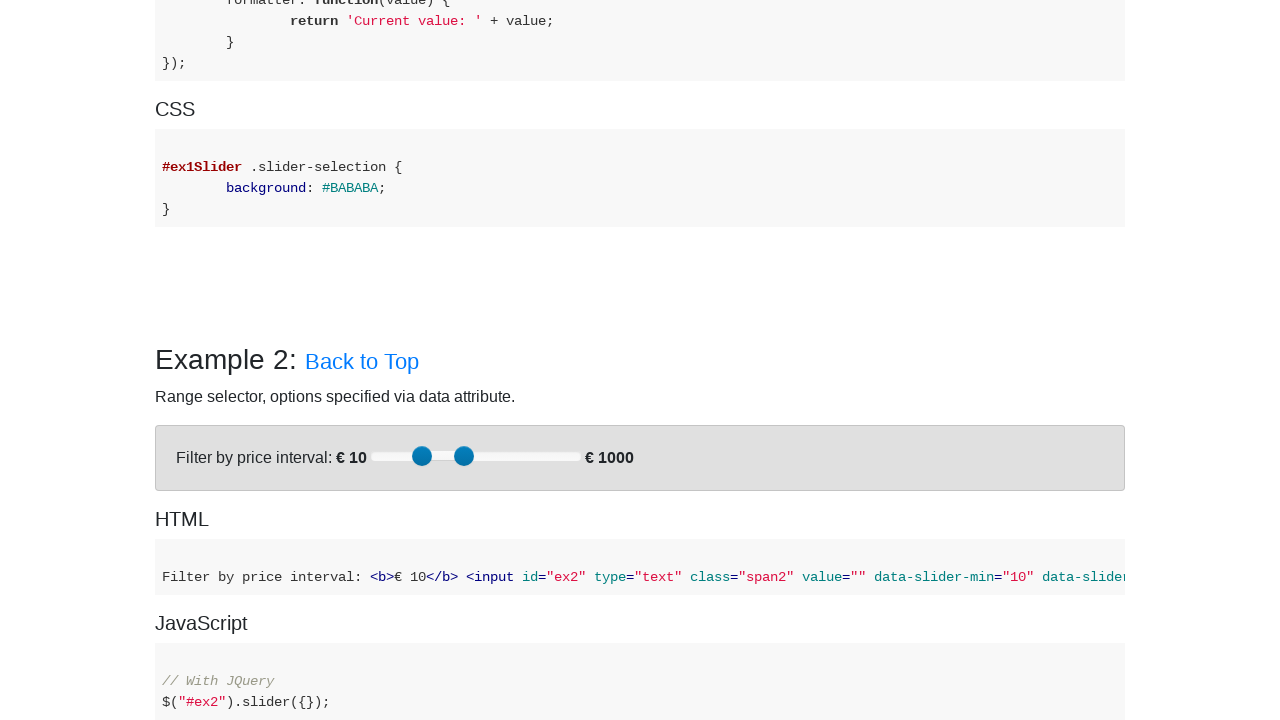

Waited 2 seconds after alert execution
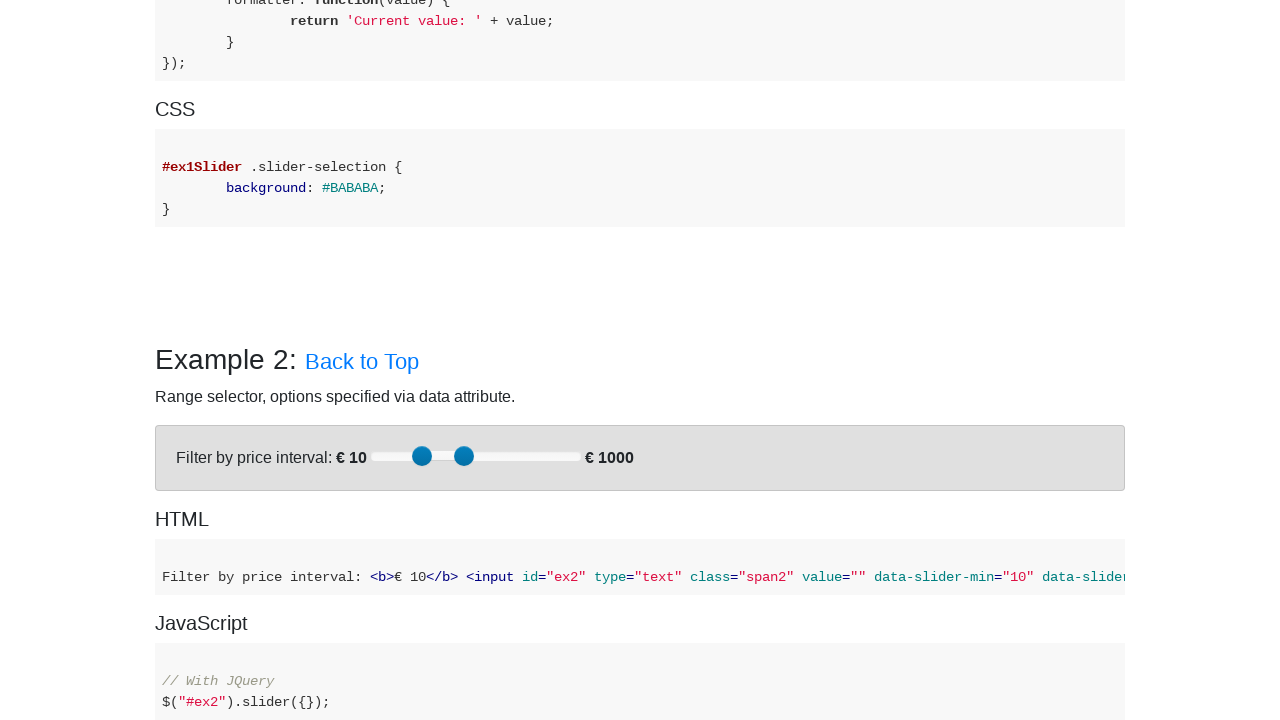

Set up dialog handler to accept alert dialogs
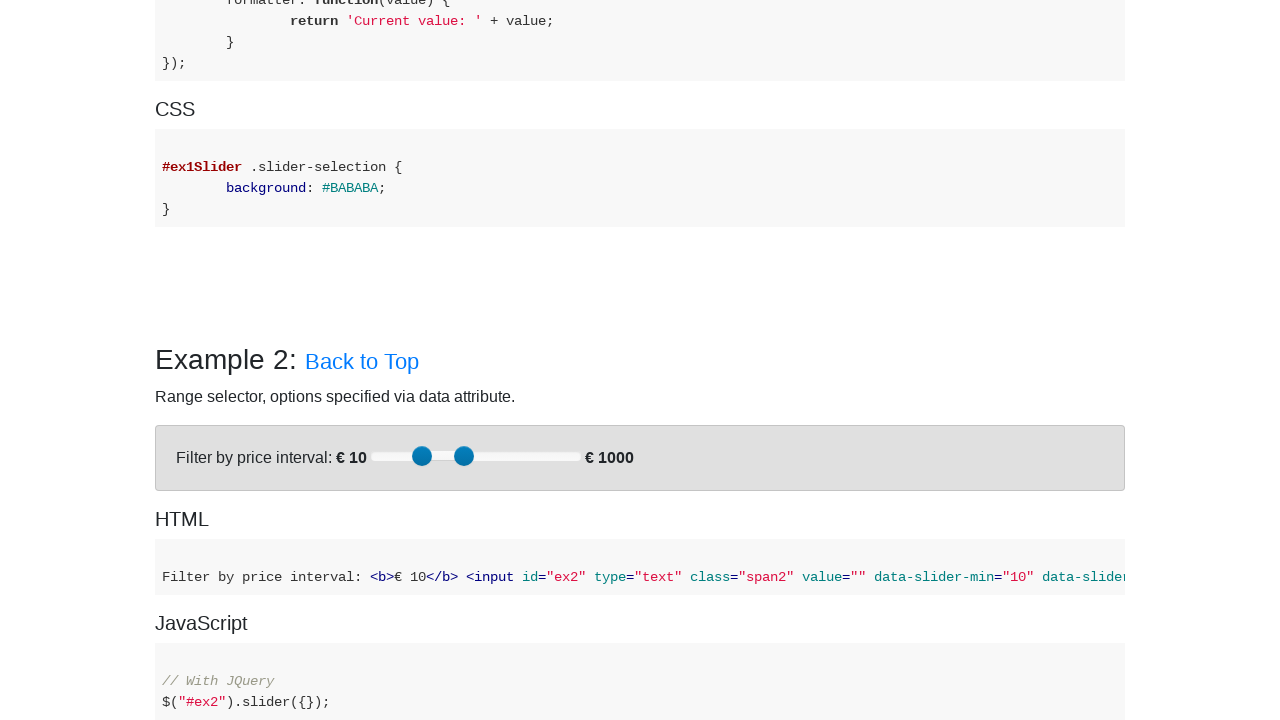

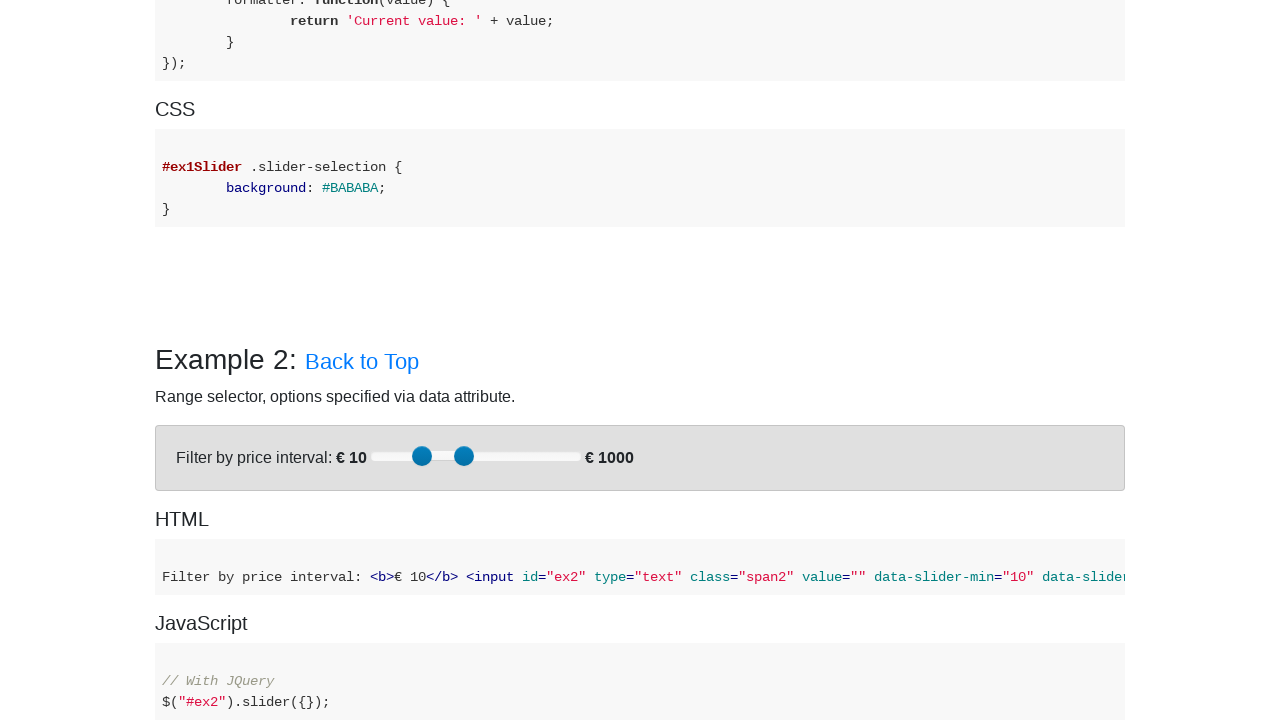